Tests modal dialog functionality by creating a new user account through a form and verifying the user appears in the table

Starting URL: http://www.seleniumui.moderntester.pl/modal-dialog.php

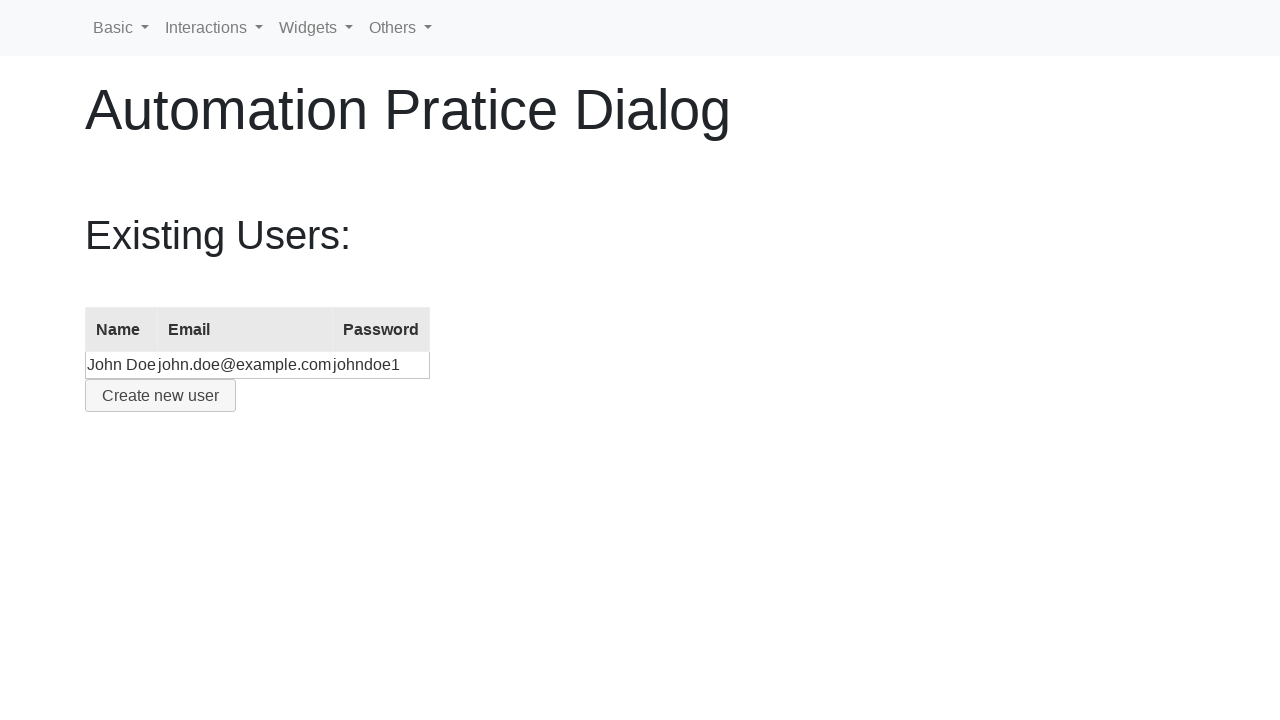

Clicked create user button to open modal dialog at (160, 396) on #create-user
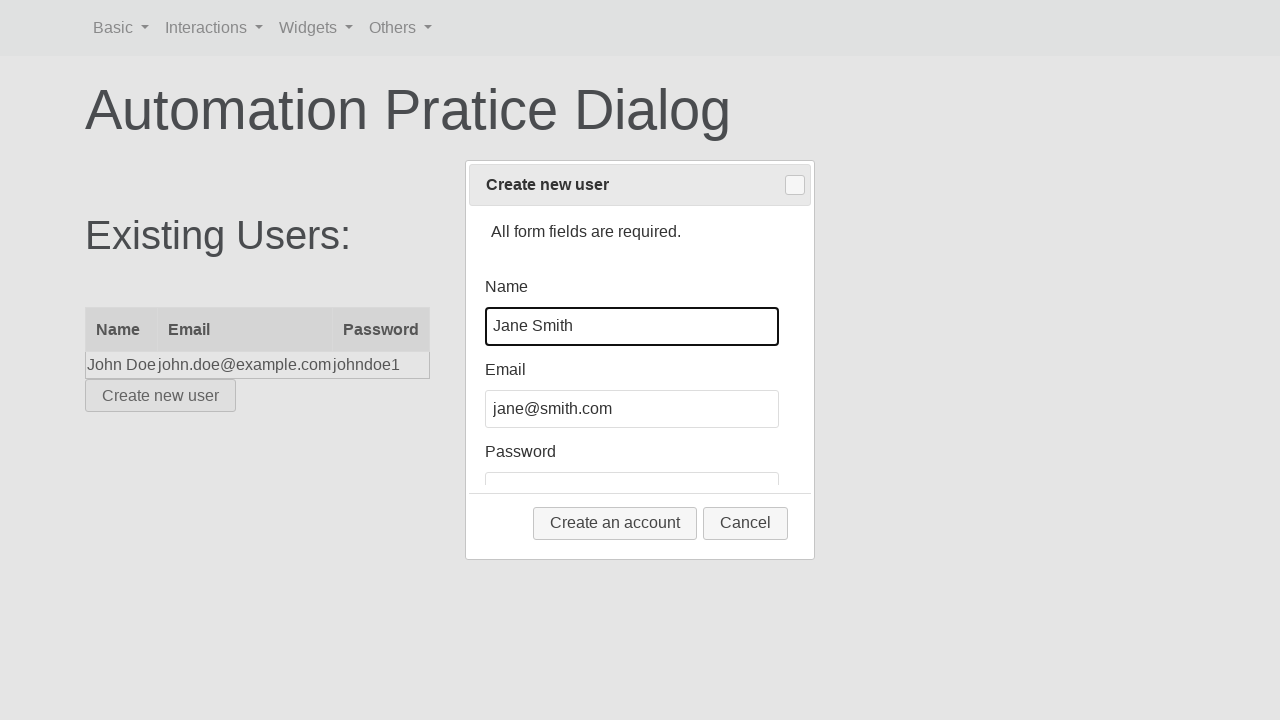

Filled name field with 'Tom' on #name
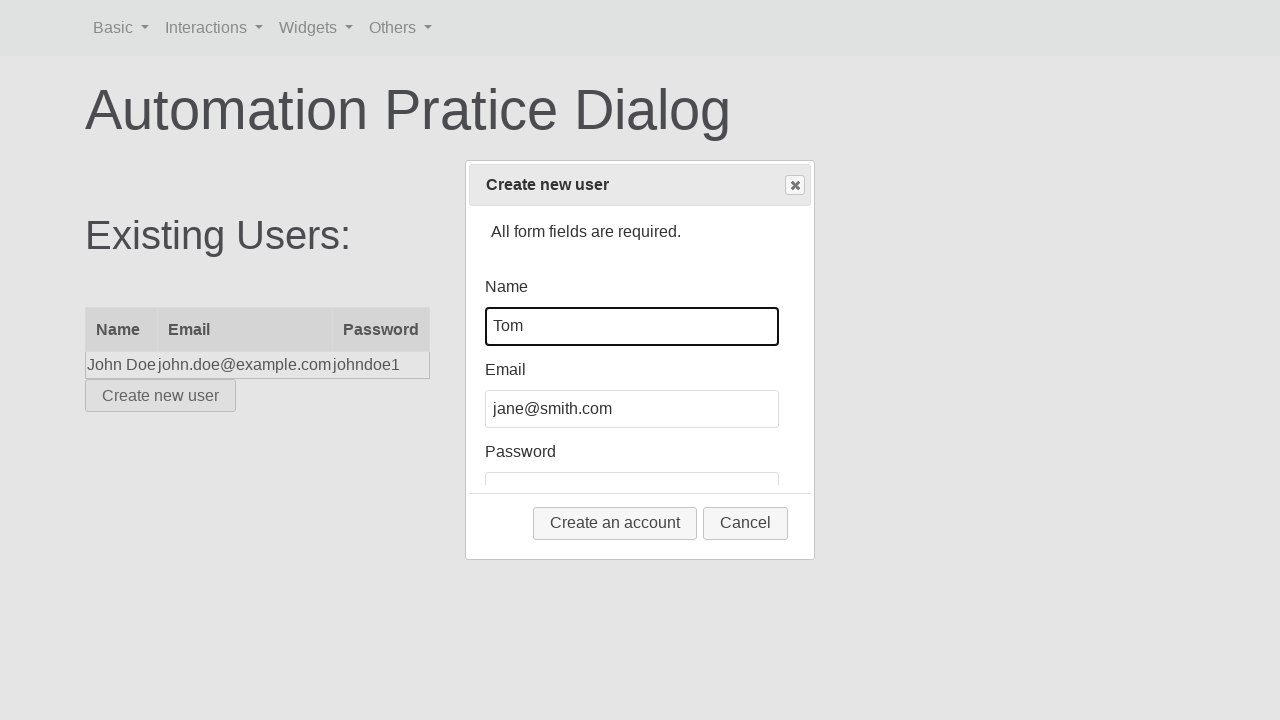

Filled email field with 'Ford@grantorino.it' on #email
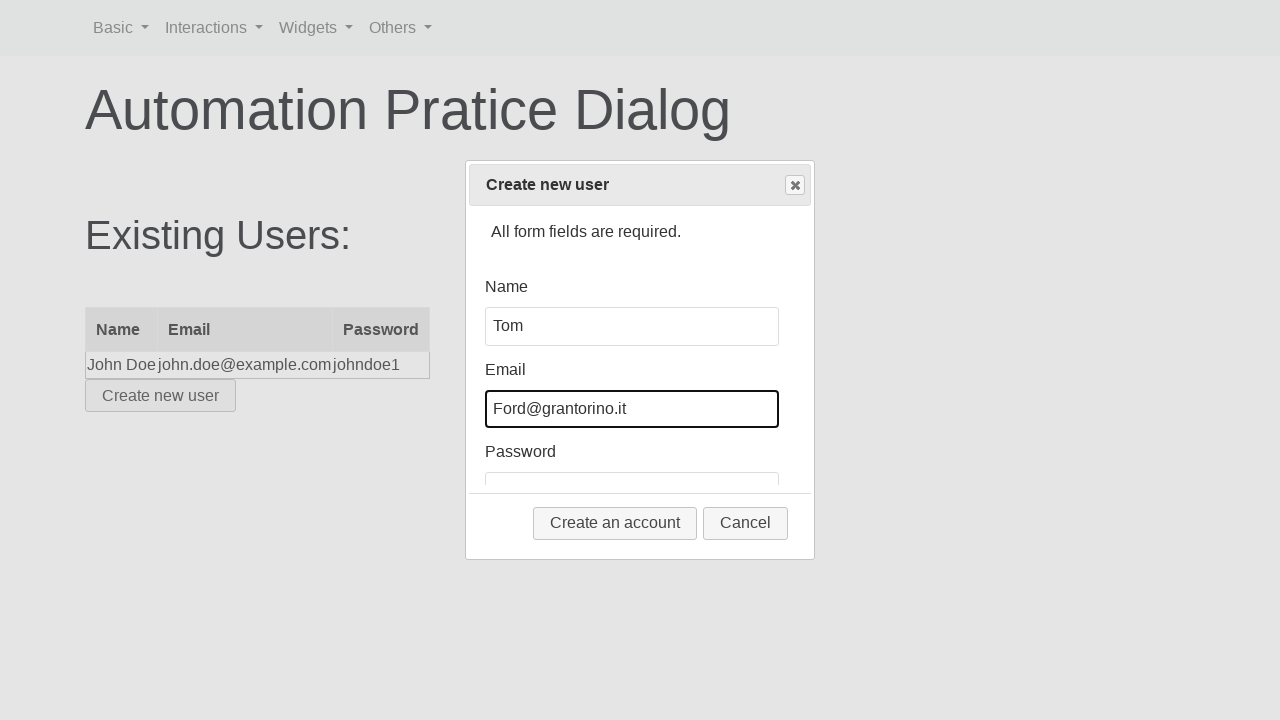

Filled password field with 'admin123' on #password
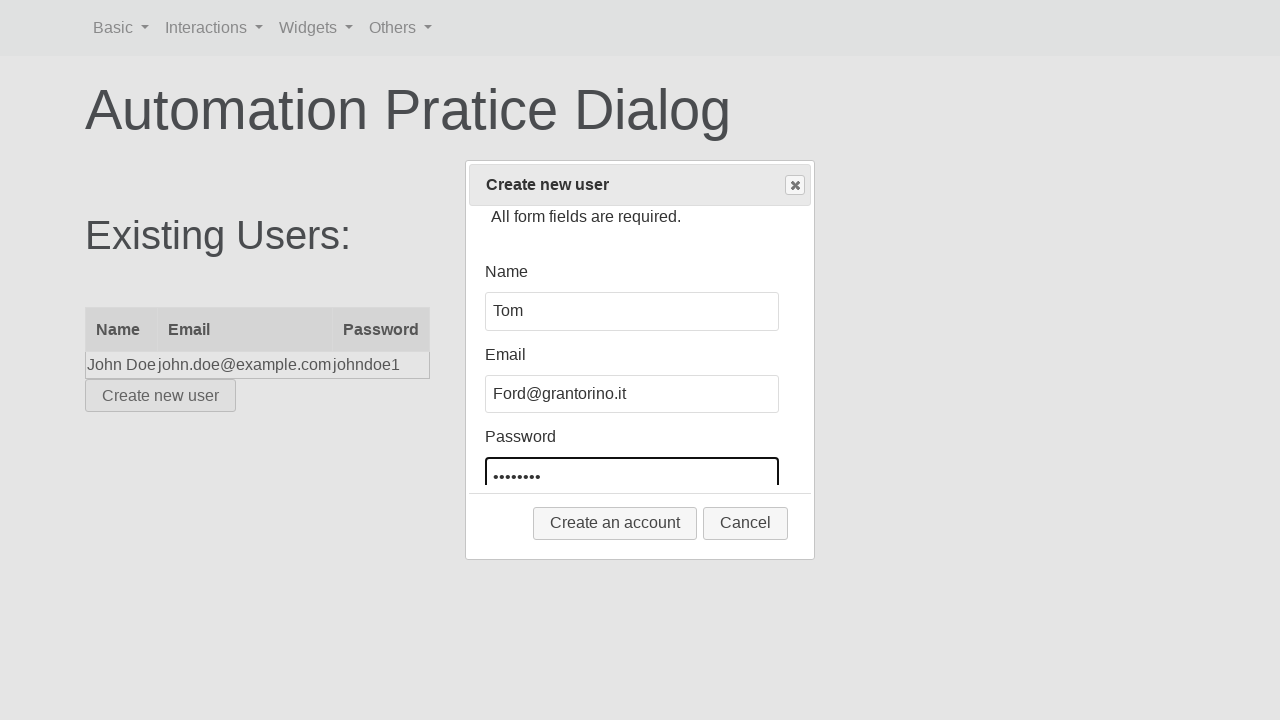

Clicked 'Create an account' button to submit form at (615, 523) on button:has-text('Create an account')
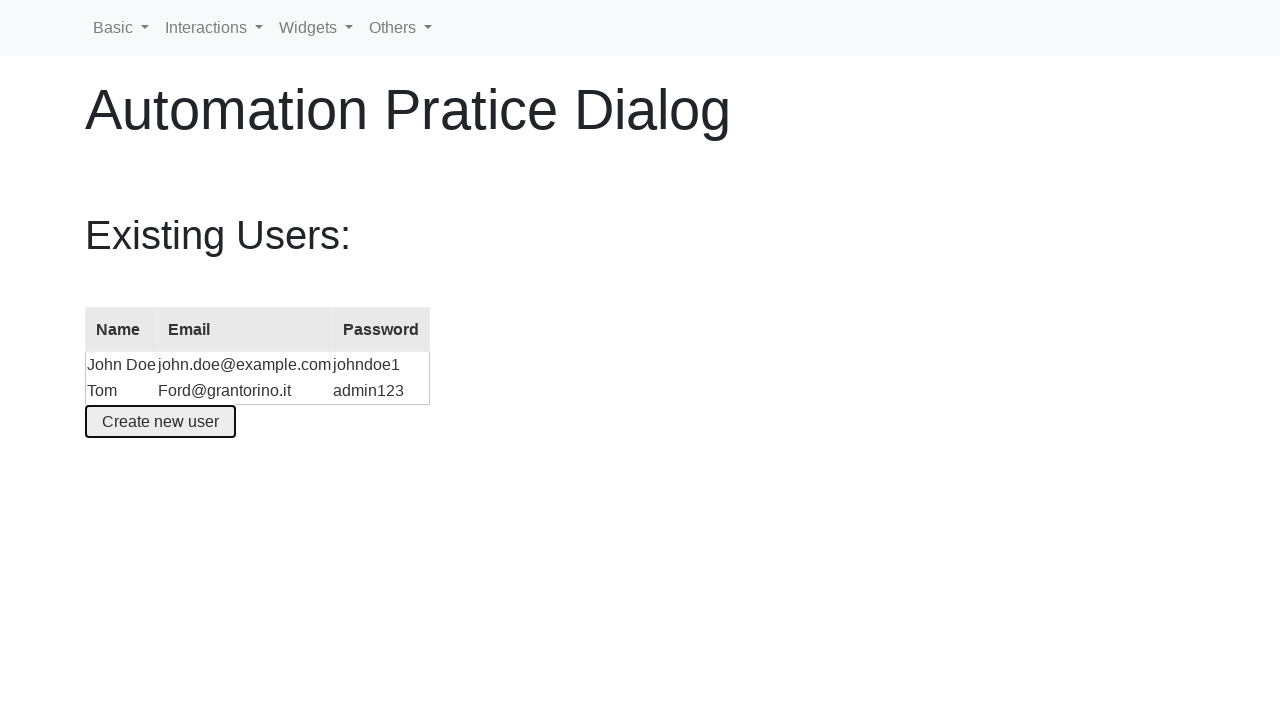

Waited for table rows to load
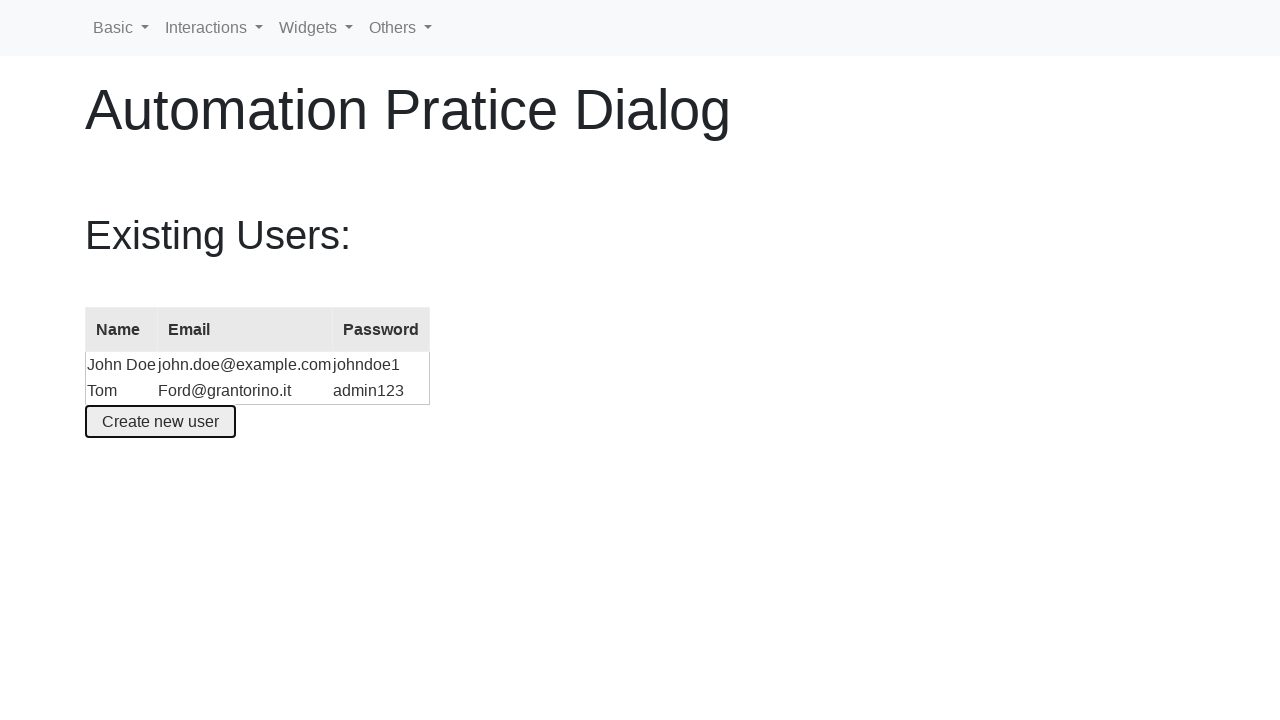

Retrieved all table rows to verify user was added
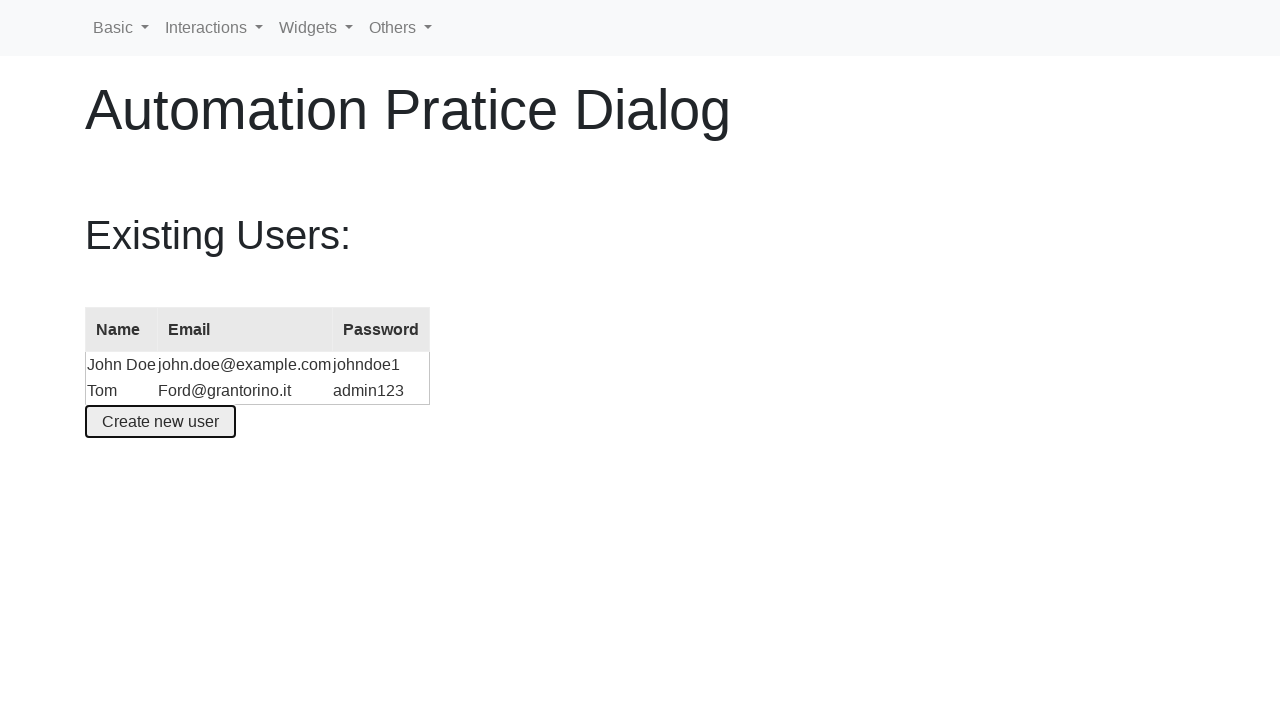

Verified that user 'Tom' with email 'Ford@grantorino.it' was successfully added to the table
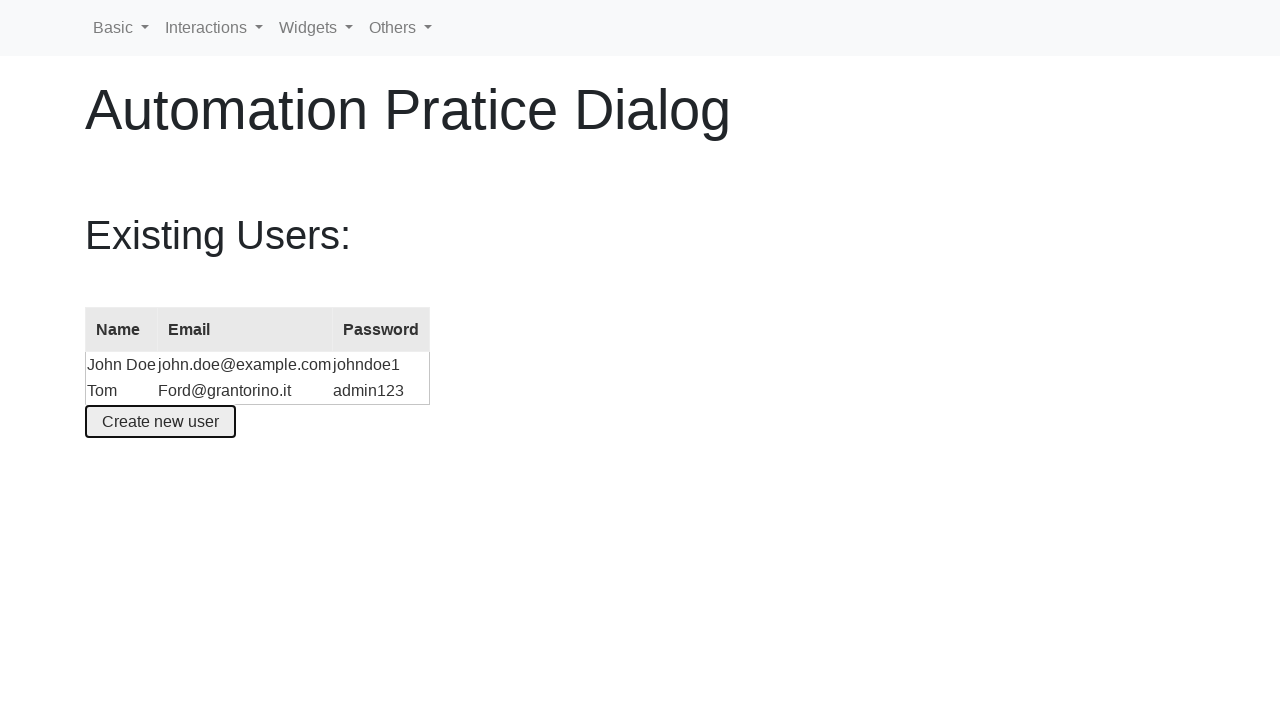

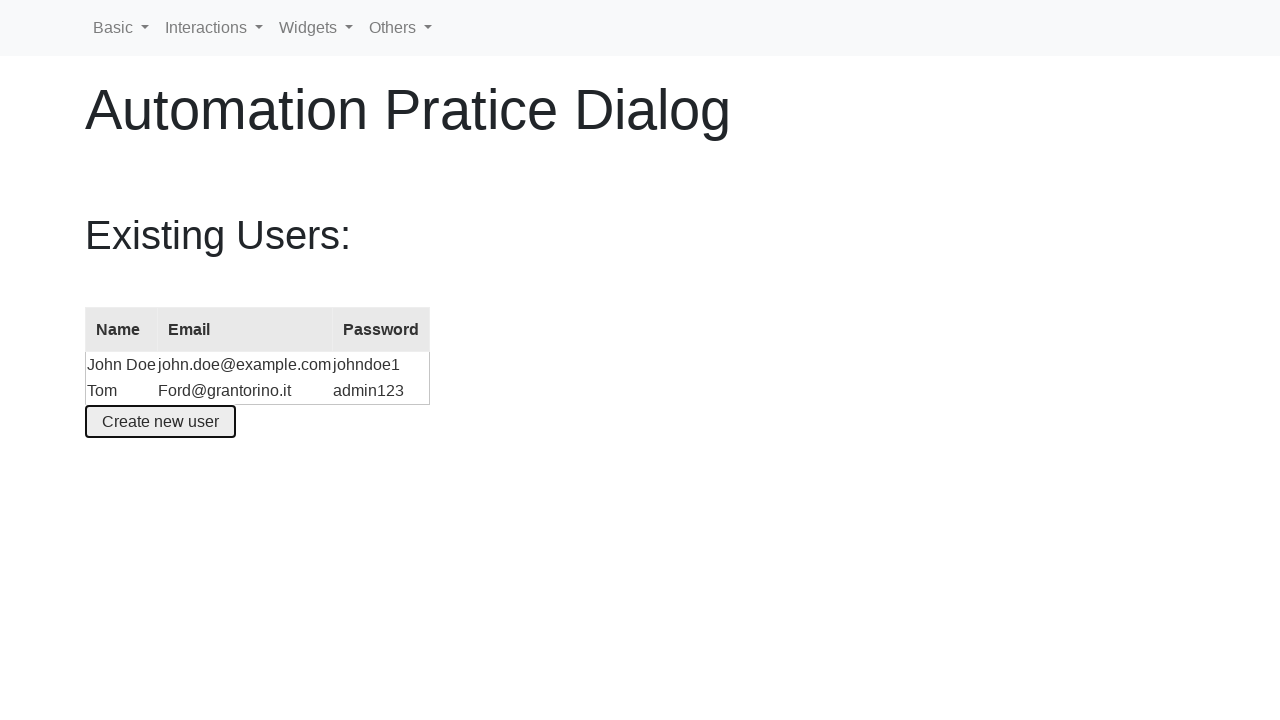